Tests a registration form by filling in first name, last name, email, phone, and address fields, then submitting and verifying the success message.

Starting URL: http://suninjuly.github.io/registration1.html

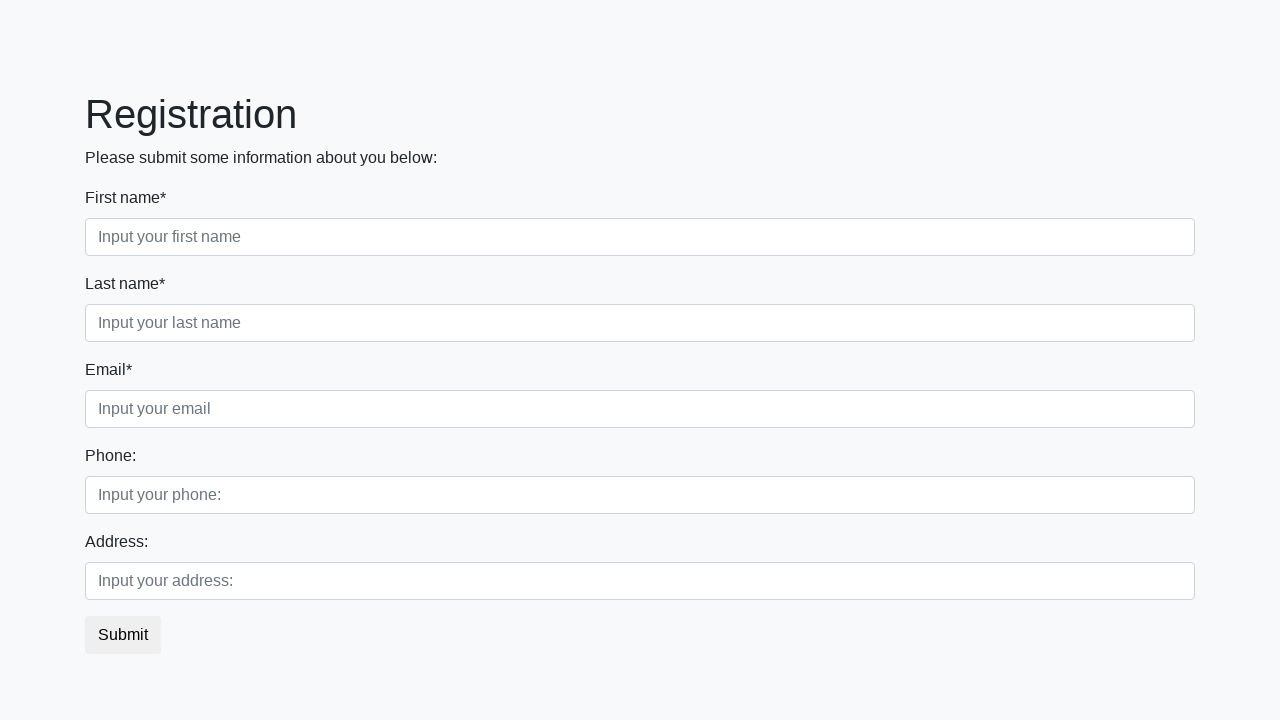

Filled first name field with 'Ivan' on input[placeholder='Input your first name']
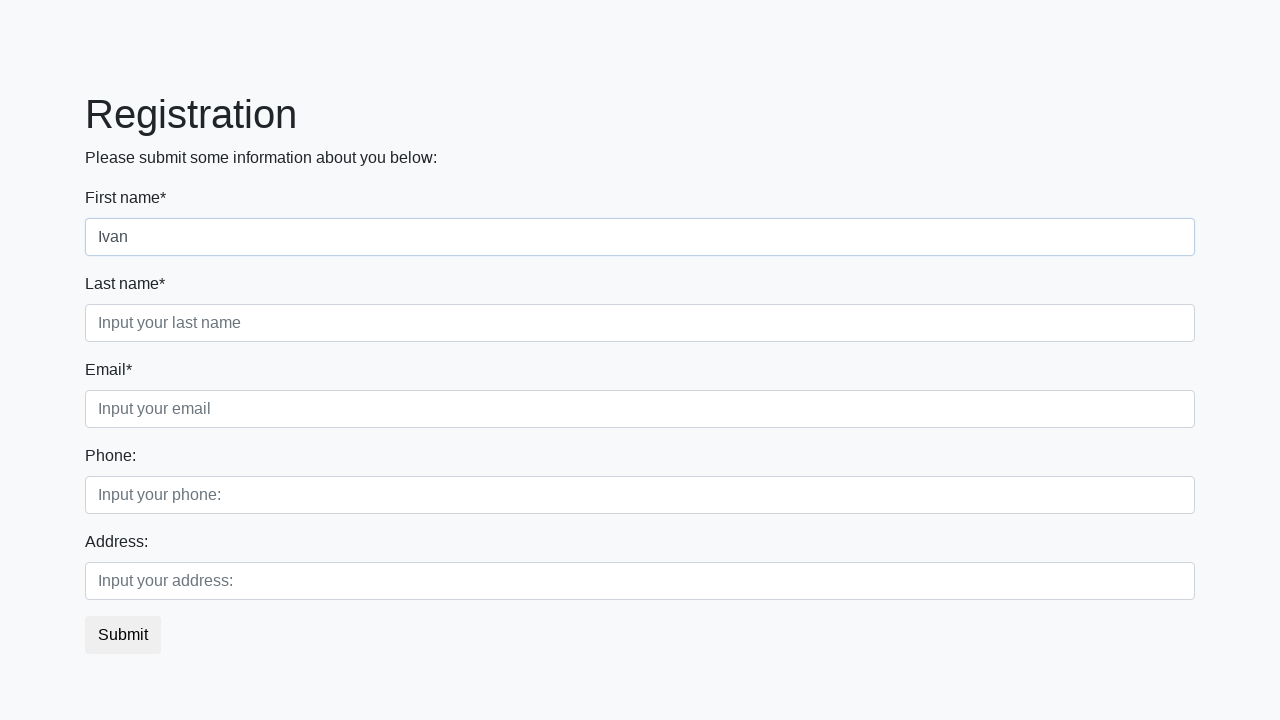

Filled last name field with 'Petrov' on input[placeholder='Input your last name']
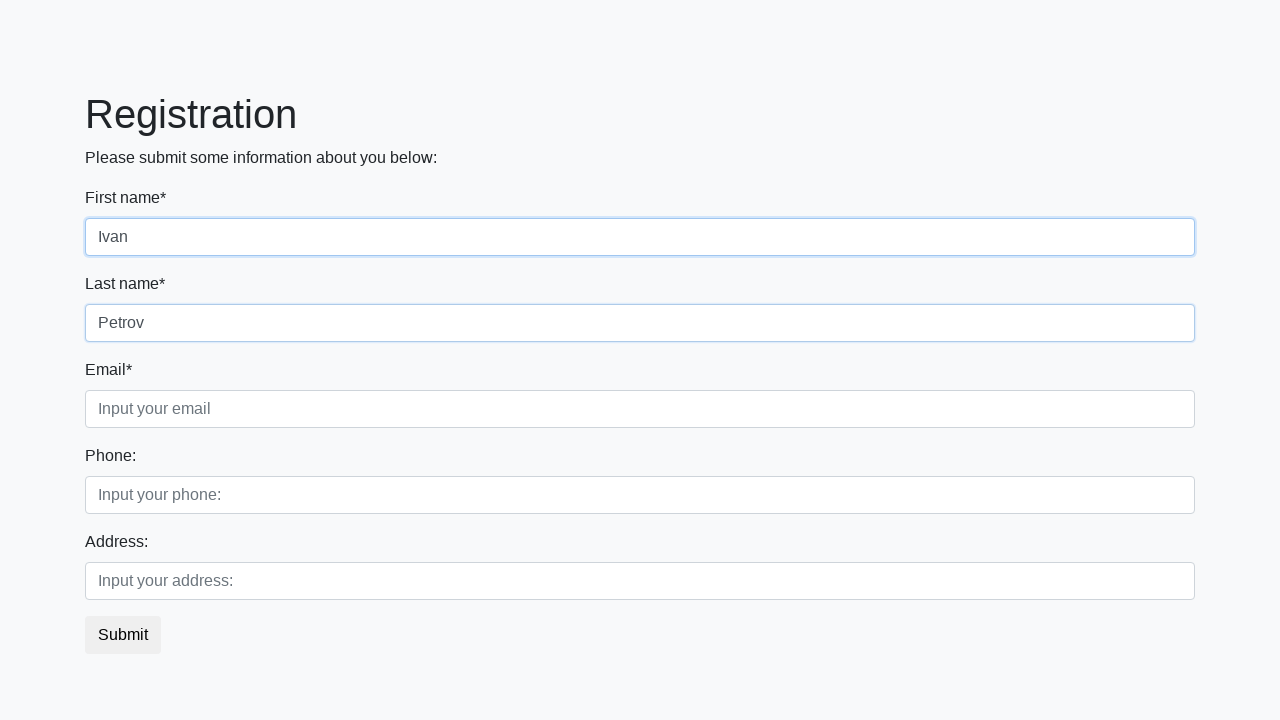

Filled email field with 'ivan.petrov@example.com' on input[placeholder='Input your email']
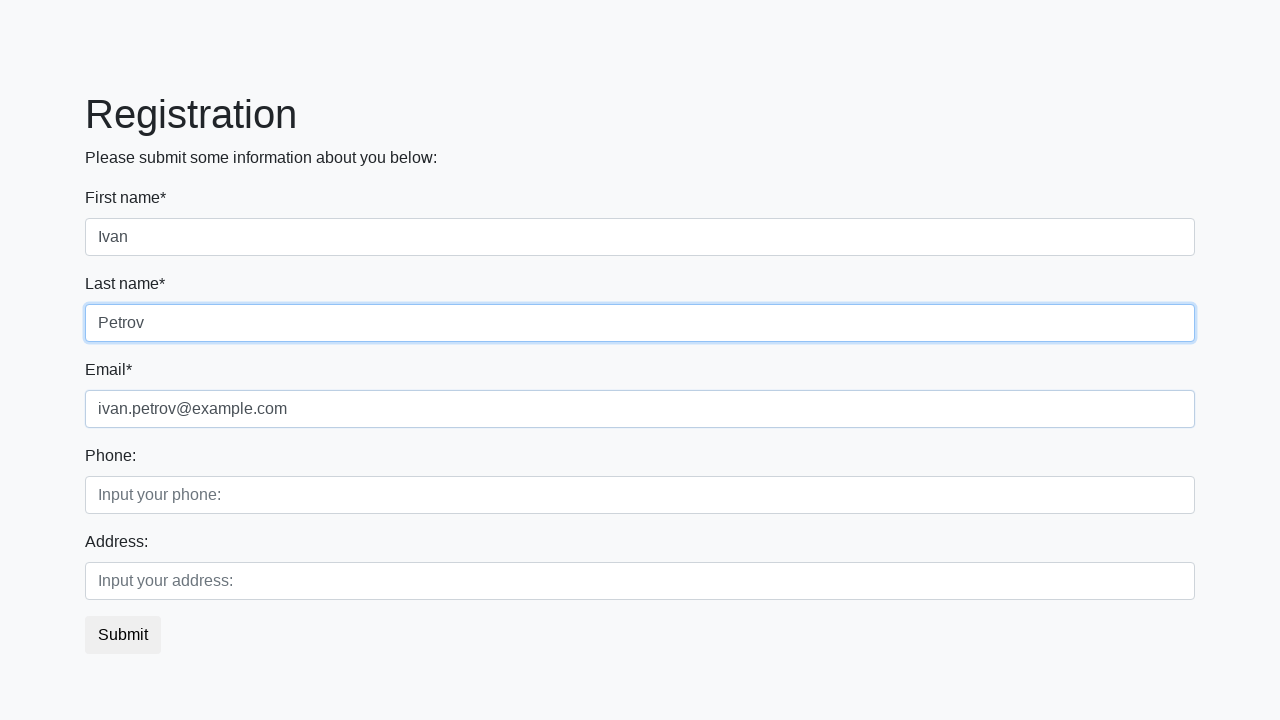

Filled phone field with '+7-999-123-4567' on input[placeholder='Input your phone:']
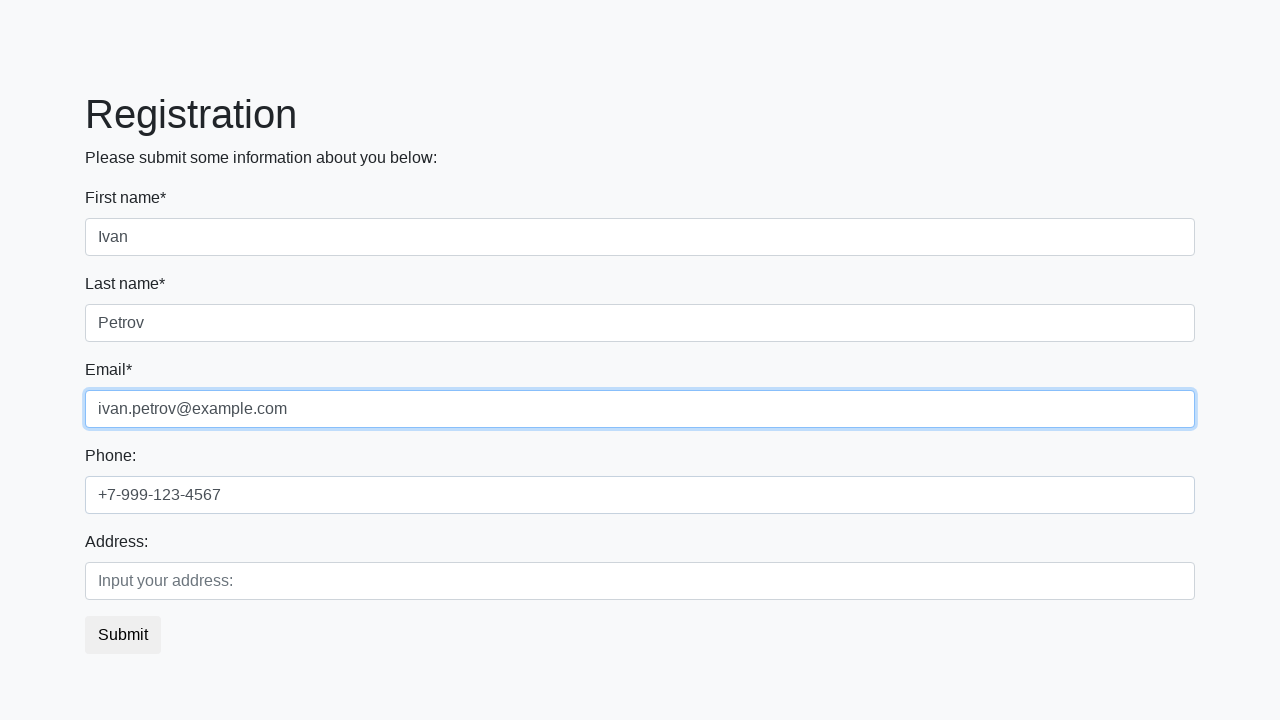

Filled address field with '123 Main Street, Moscow' on input[placeholder='Input your address:']
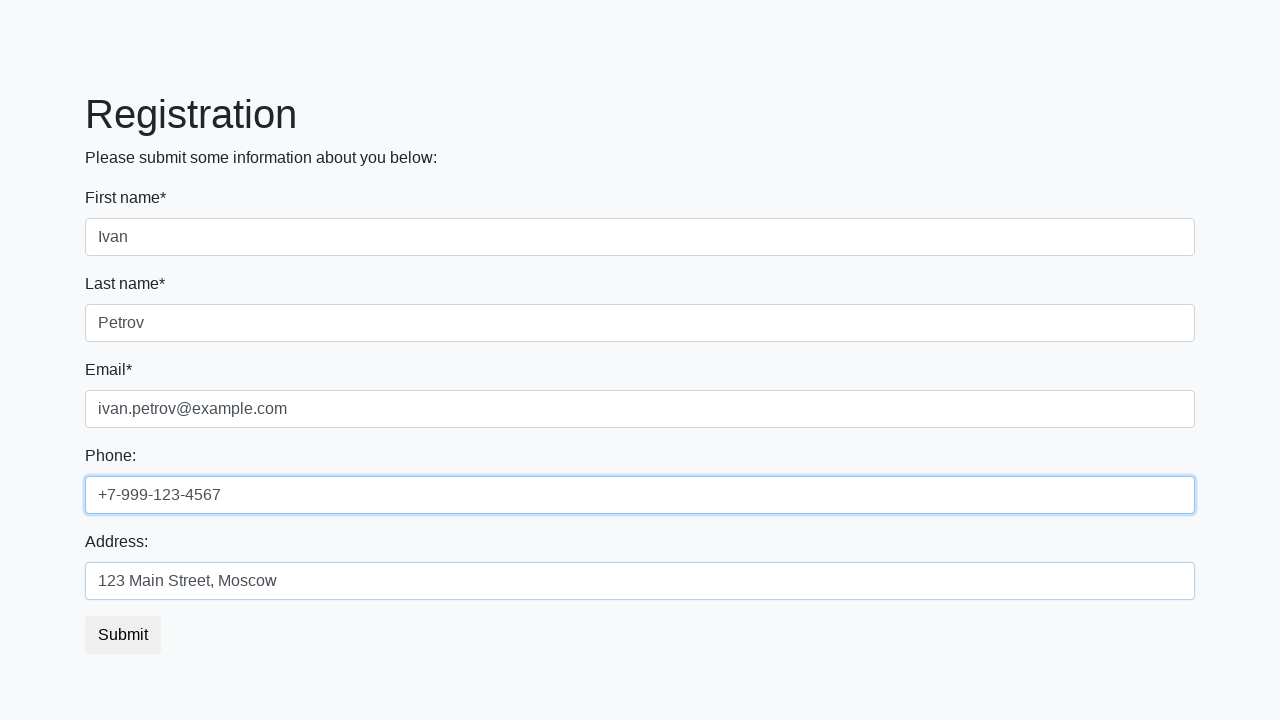

Clicked Submit button at (123, 635) on button:has-text('Submit')
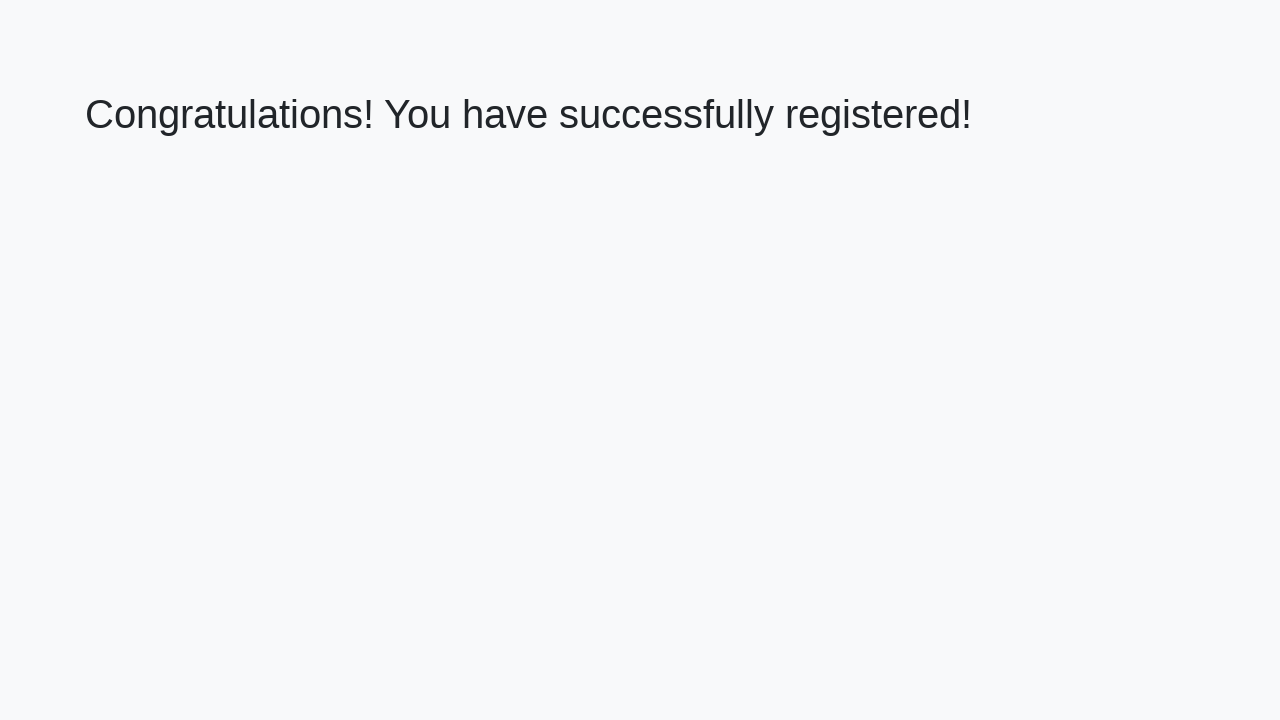

Success message heading appeared
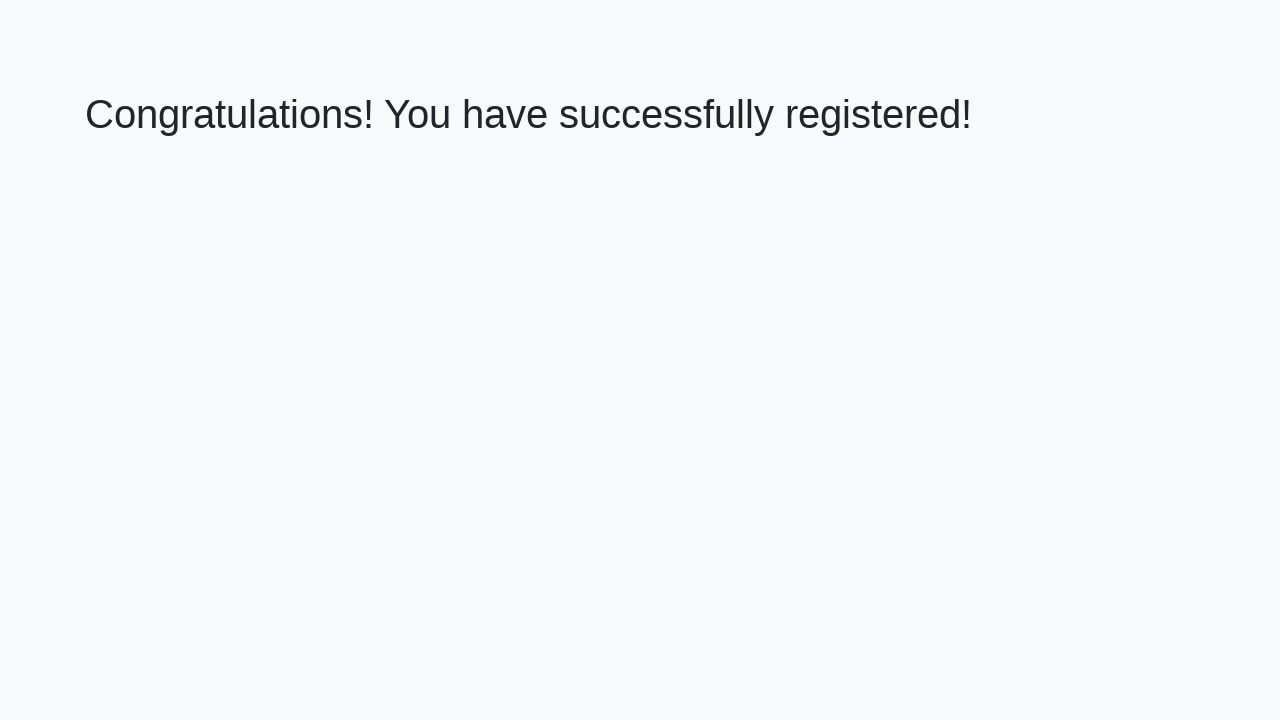

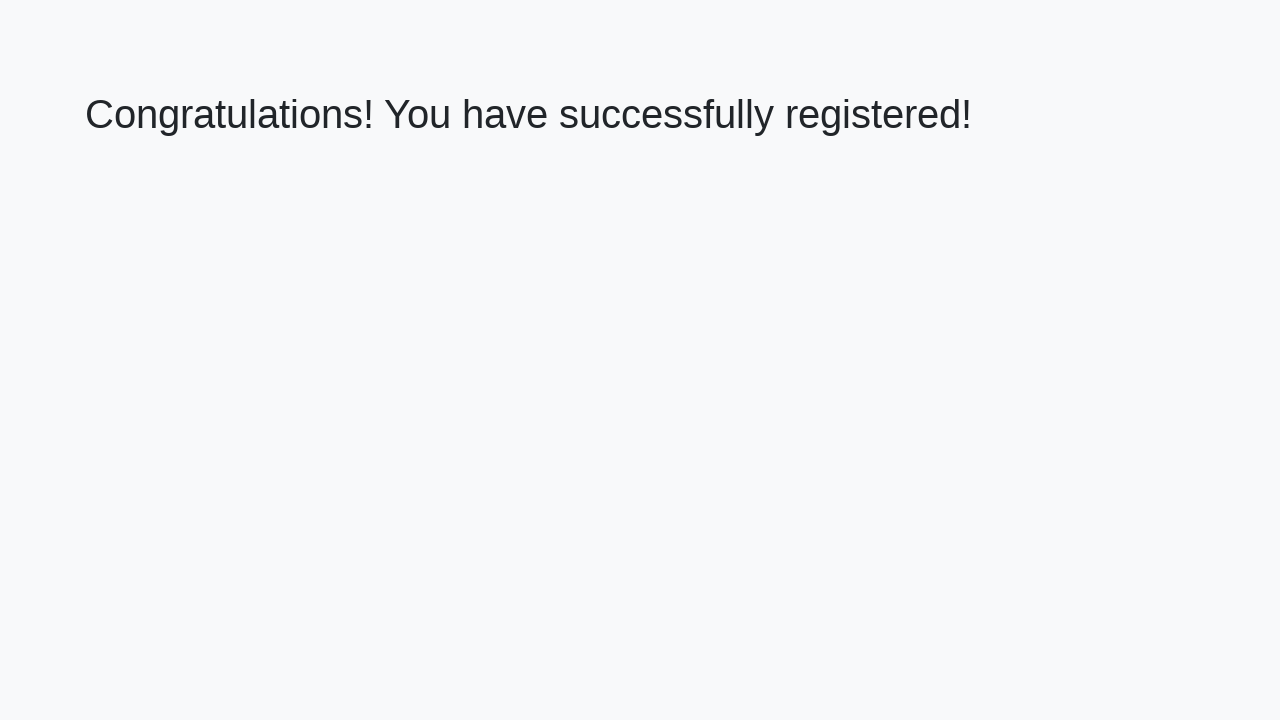